Opens the Zerodha Kite trading platform homepage and verifies the page loads successfully

Starting URL: https://kite.zerodha.com/

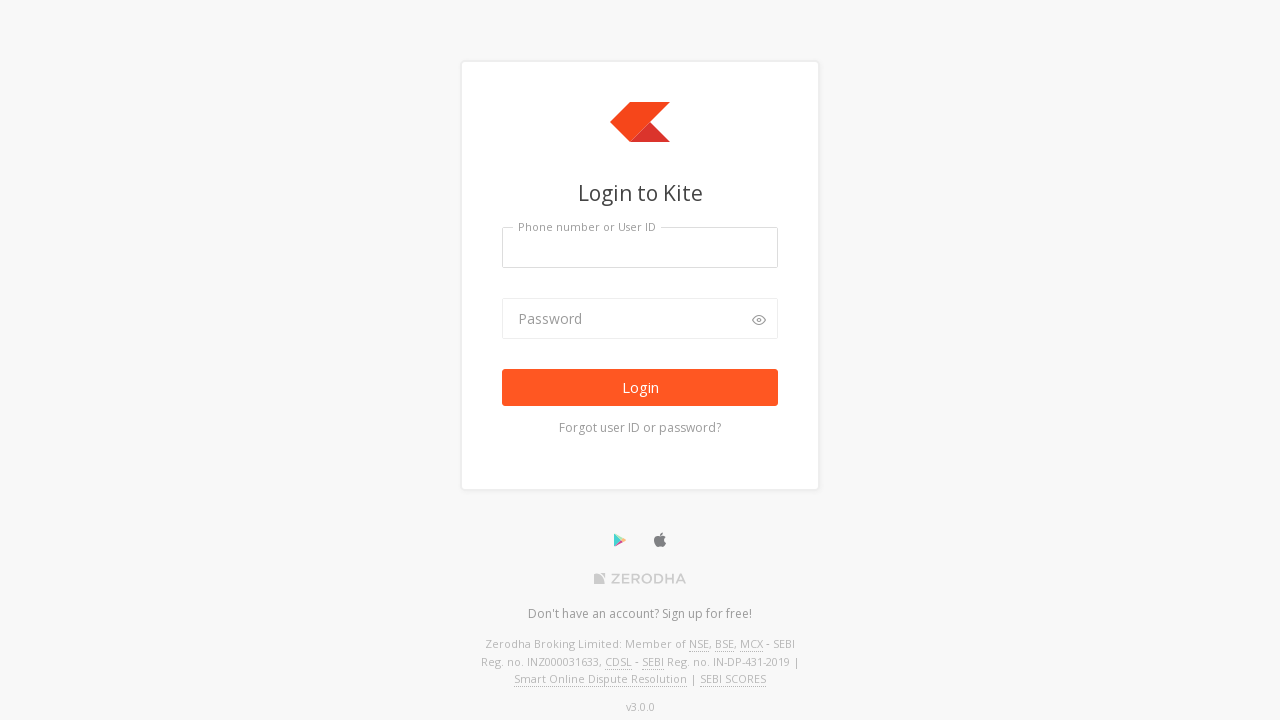

Set viewport size to 1920x1080
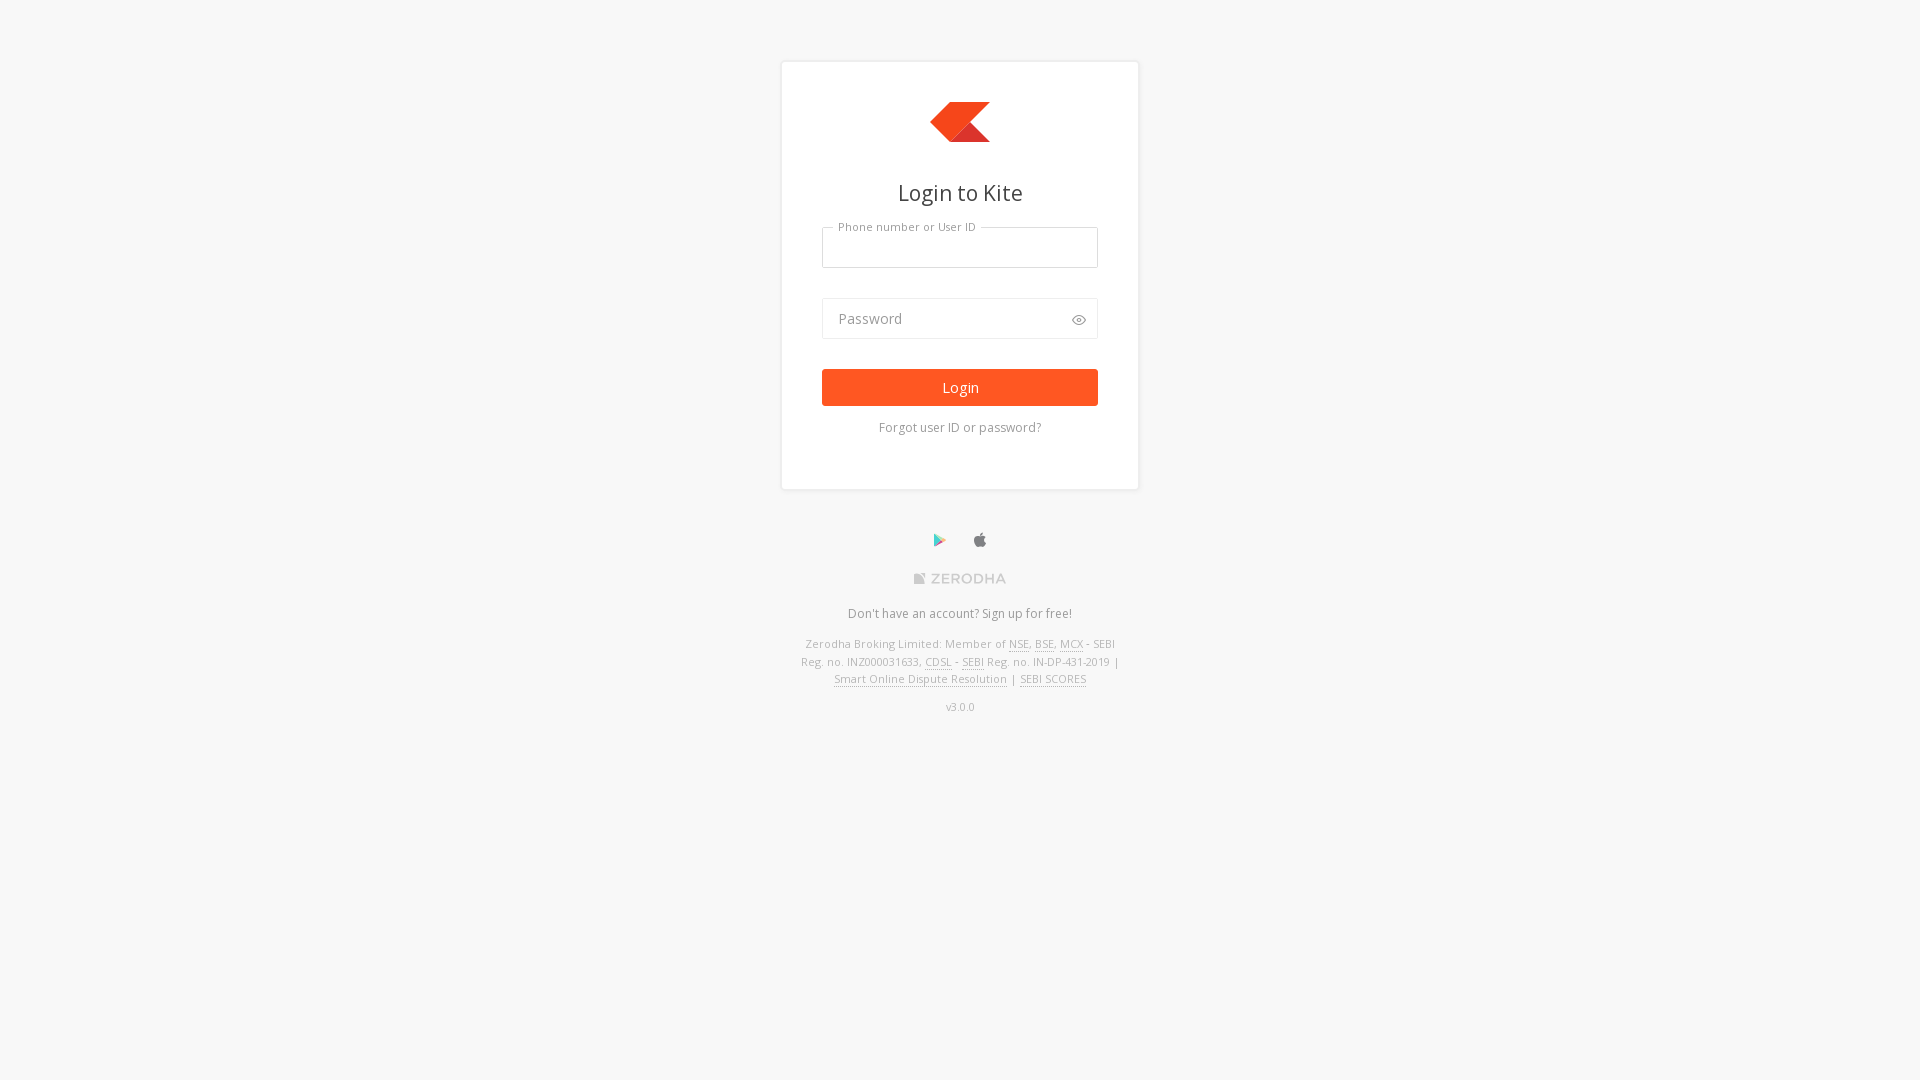

Zerodha Kite homepage loaded successfully
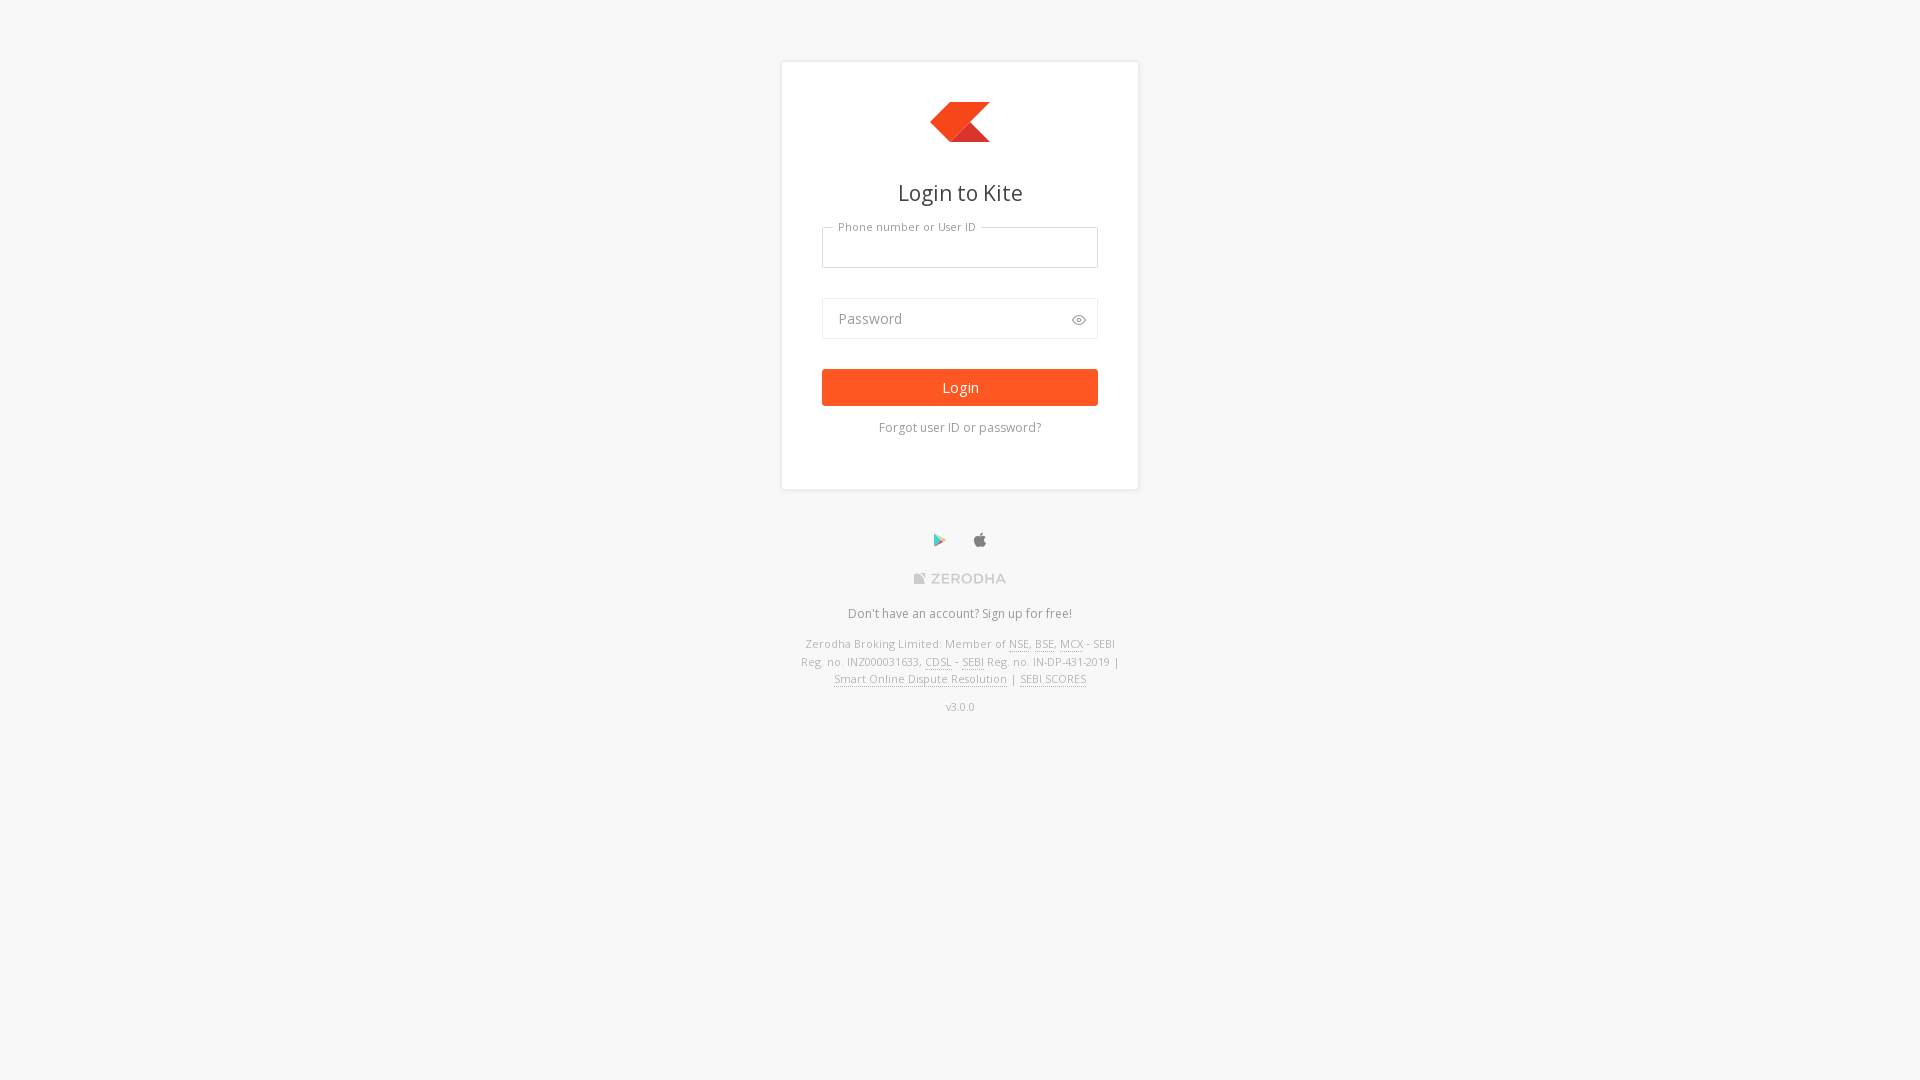

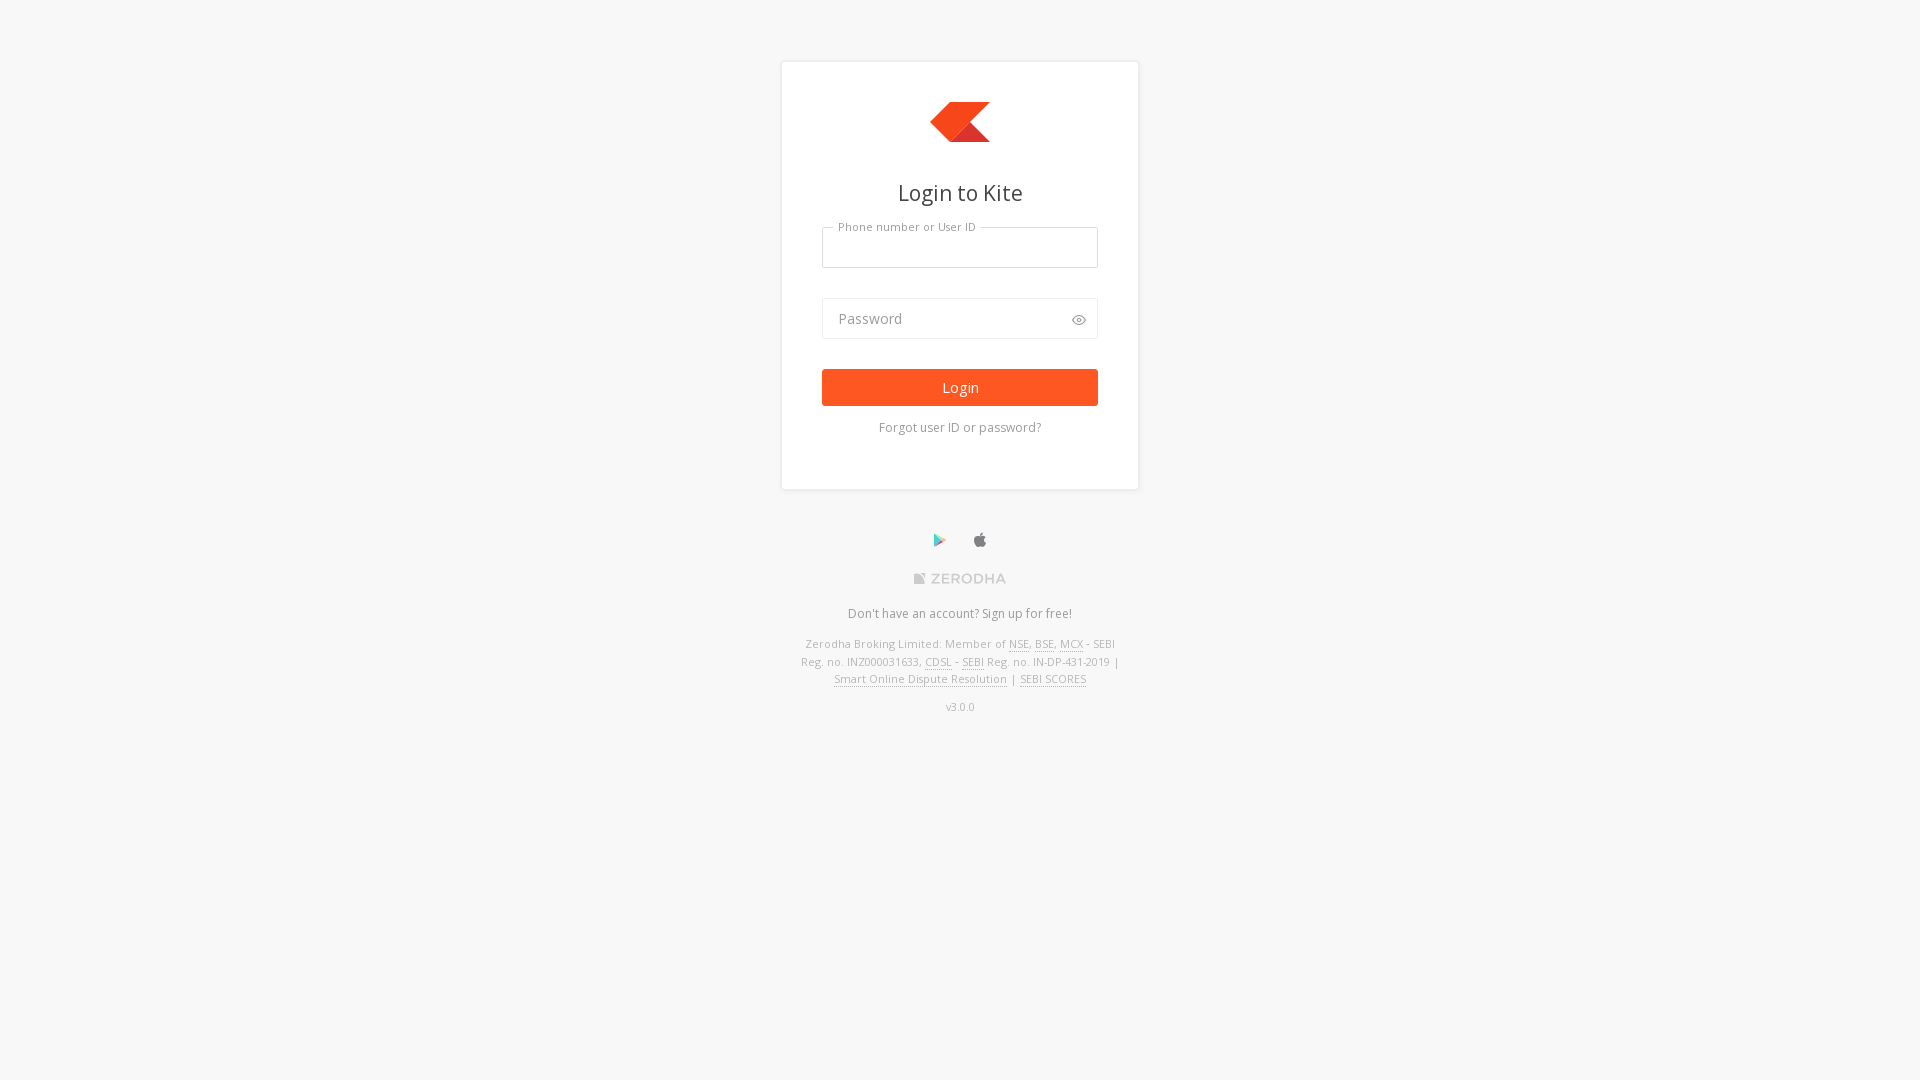